Tests radio button selection functionality by clicking different radio buttons in sport and color groups and verifying their selection

Starting URL: https://practice.cydeo.com/radio_buttons

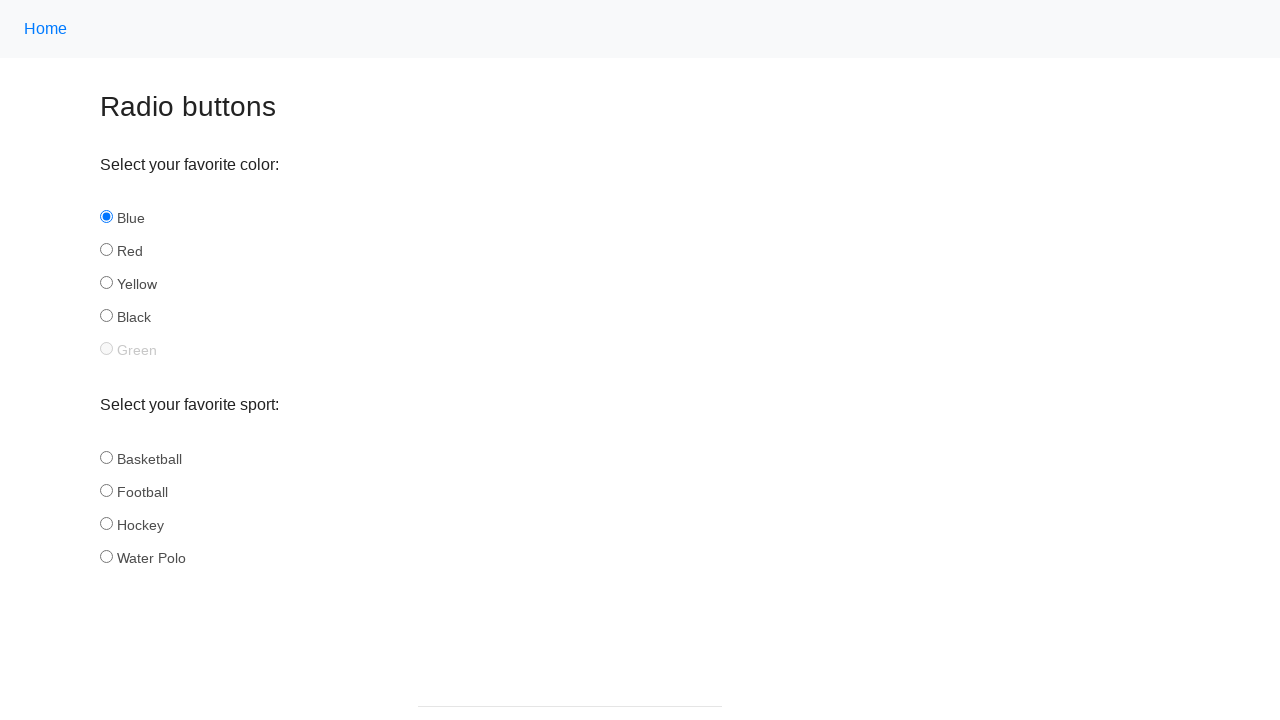

Clicked hockey radio button in sport group at (106, 523) on input[name='sport'] >> nth=2
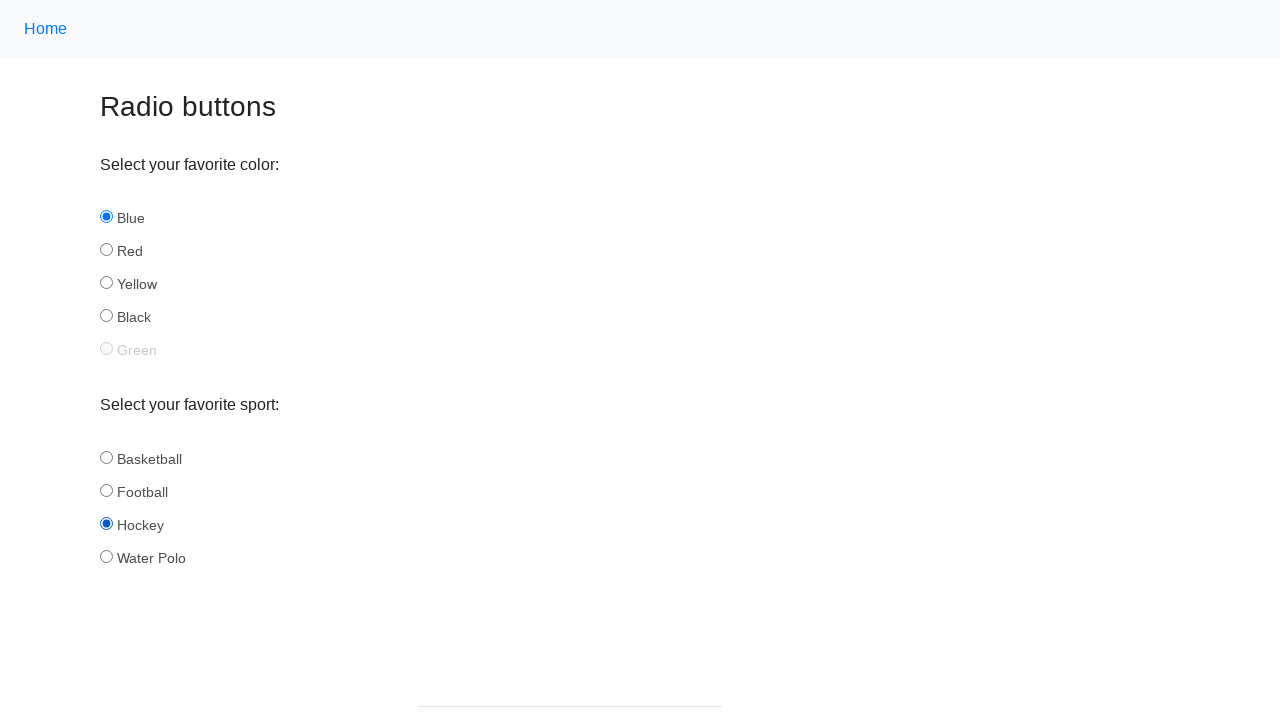

Clicked football radio button in sport group at (106, 490) on input[name='sport'] >> nth=1
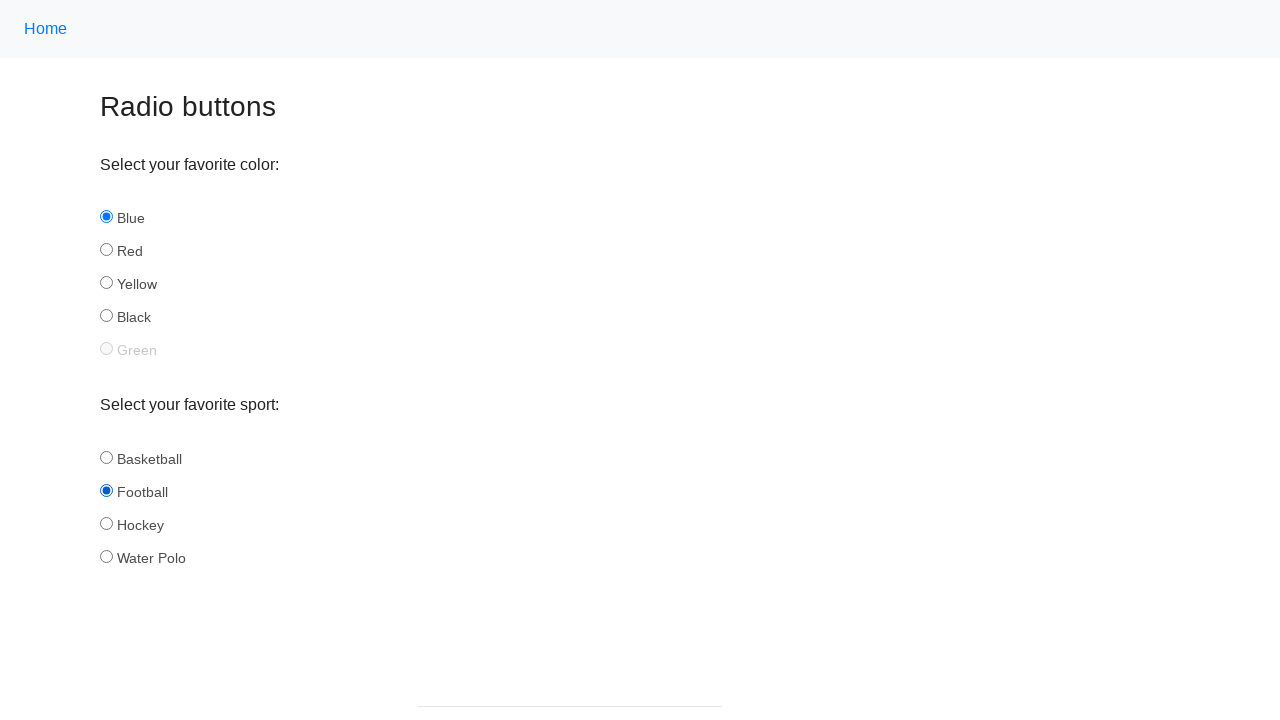

Clicked yellow radio button in color group at (106, 283) on input[name='color'] >> nth=2
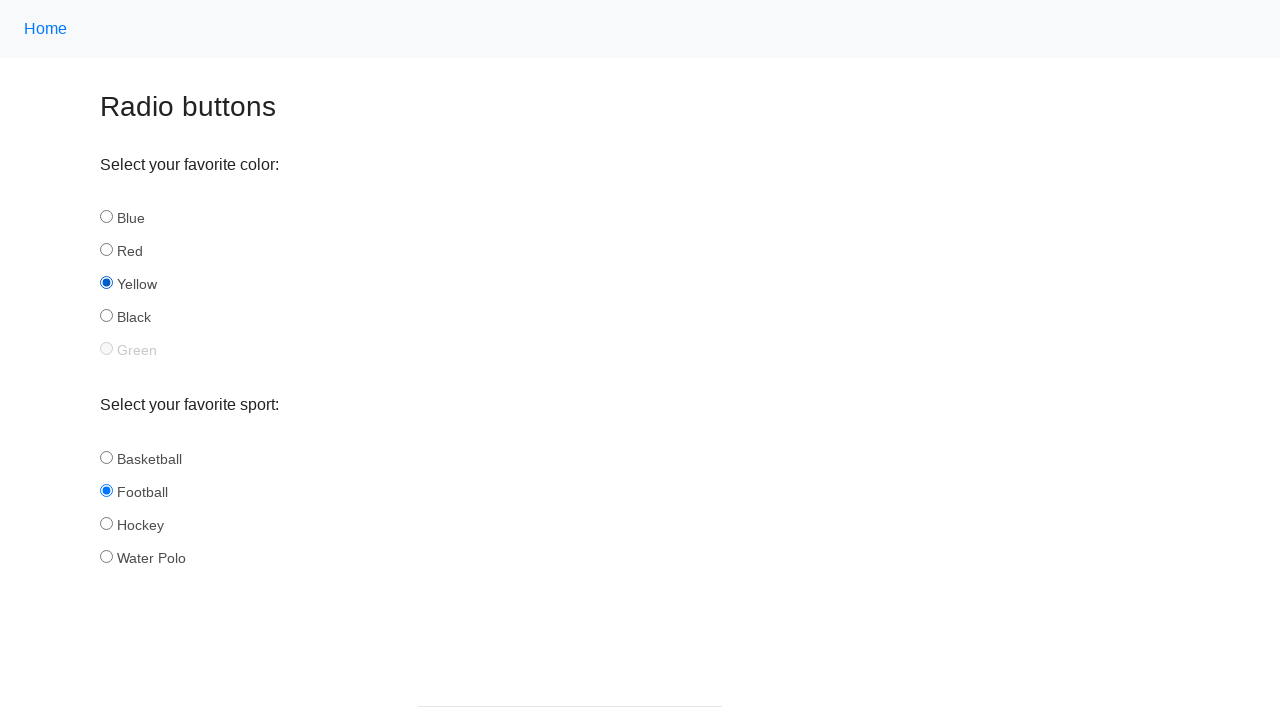

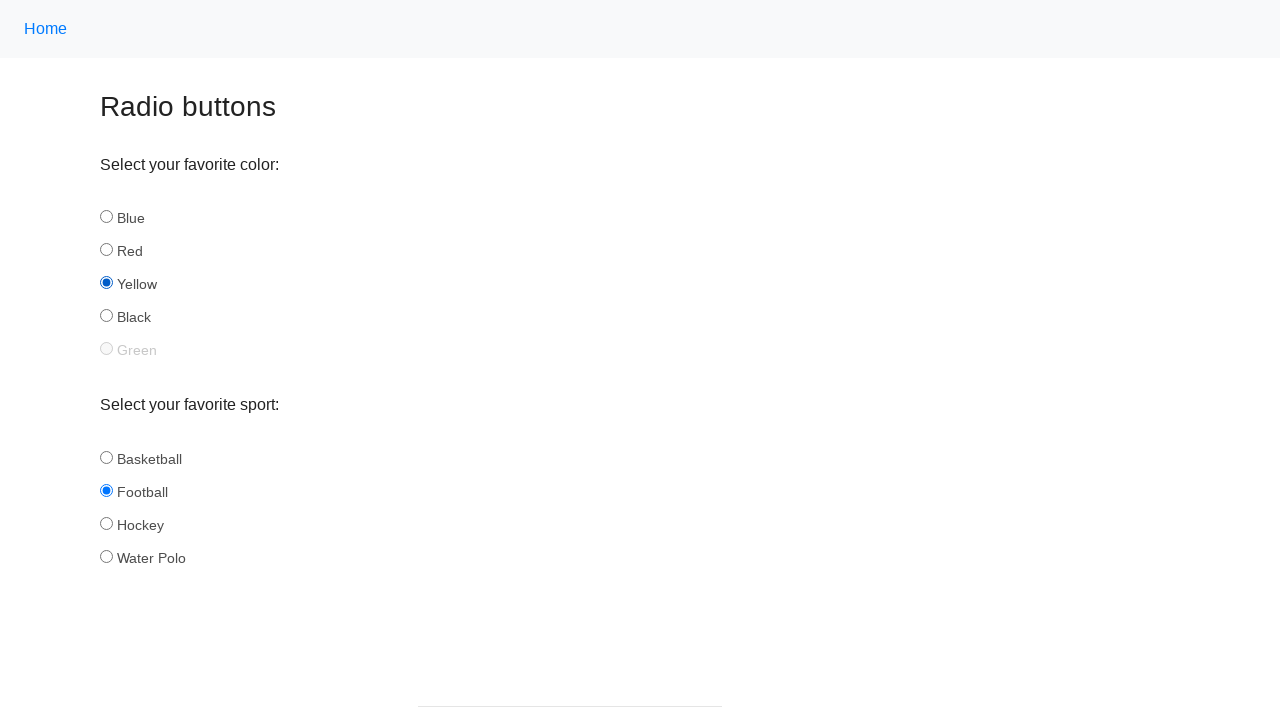